Tests static dropdown selection functionality by selecting currency options using different methods: by index, by value, and by visible text

Starting URL: https://rahulshettyacademy.com/dropdownsPractise/

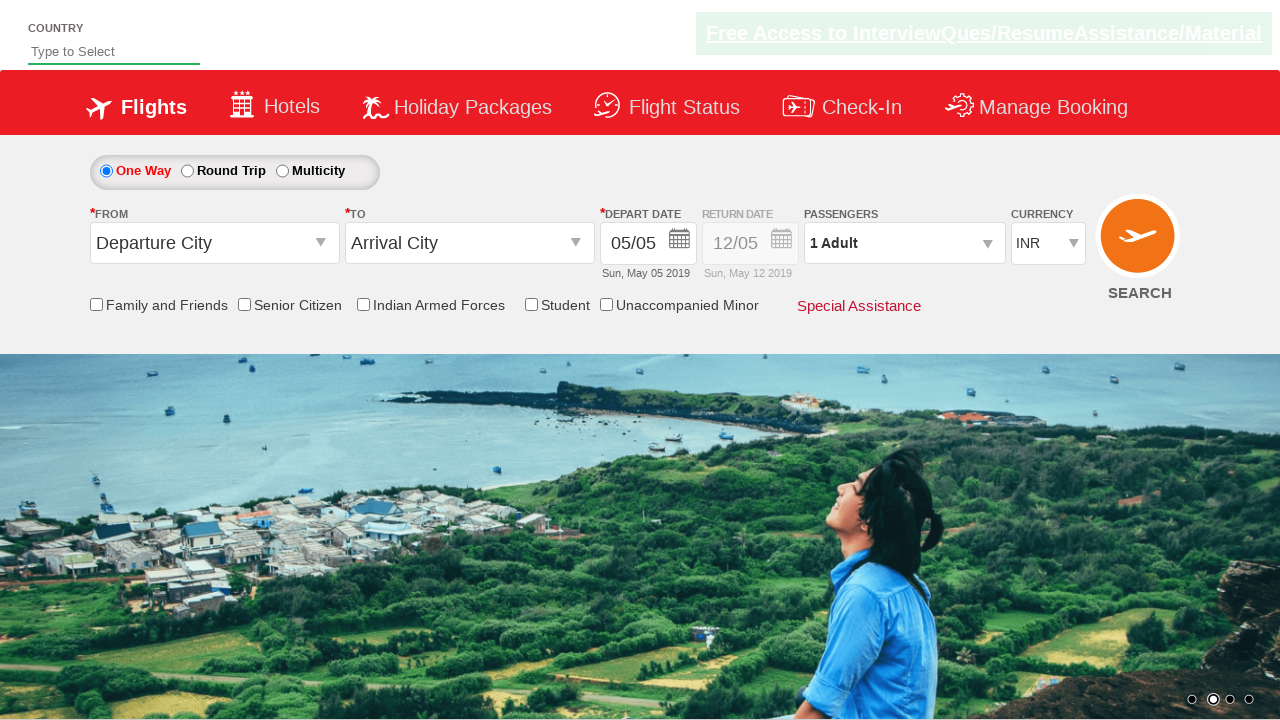

Located currency dropdown element
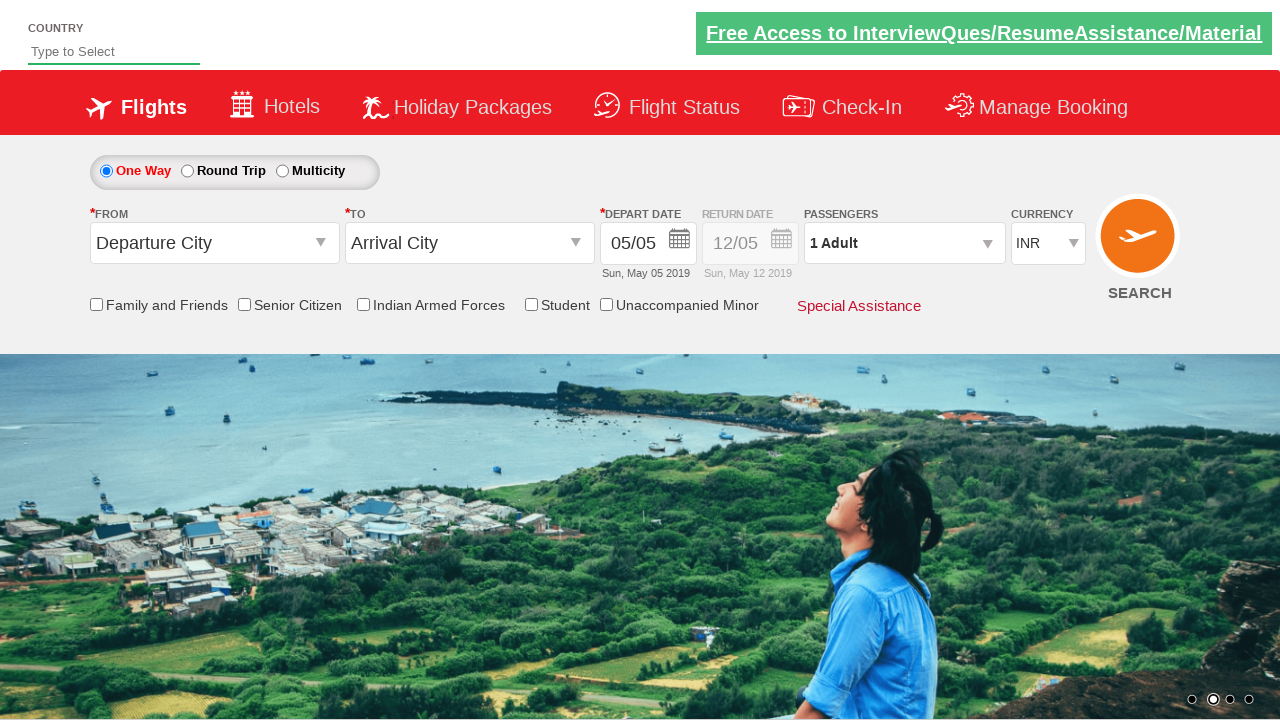

Selected currency dropdown option by index 3 (4th option) on #ctl00_mainContent_DropDownListCurrency
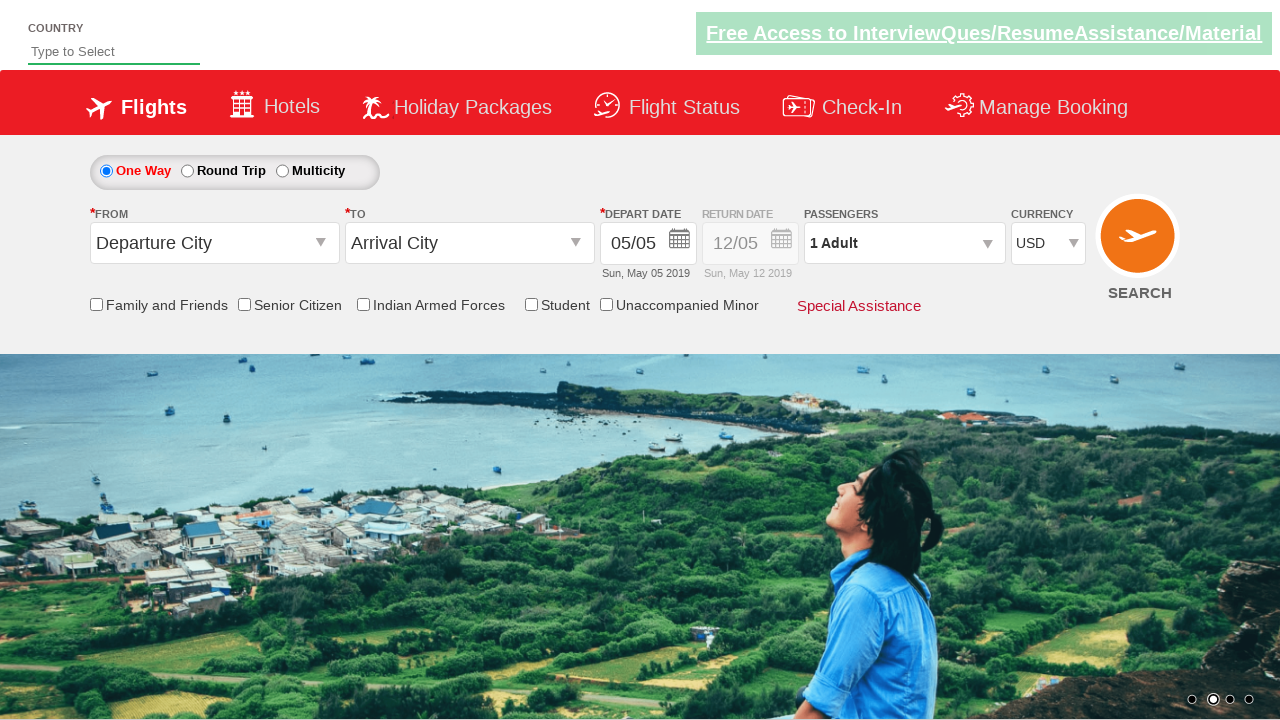

Selected currency dropdown option by value 'INR' on #ctl00_mainContent_DropDownListCurrency
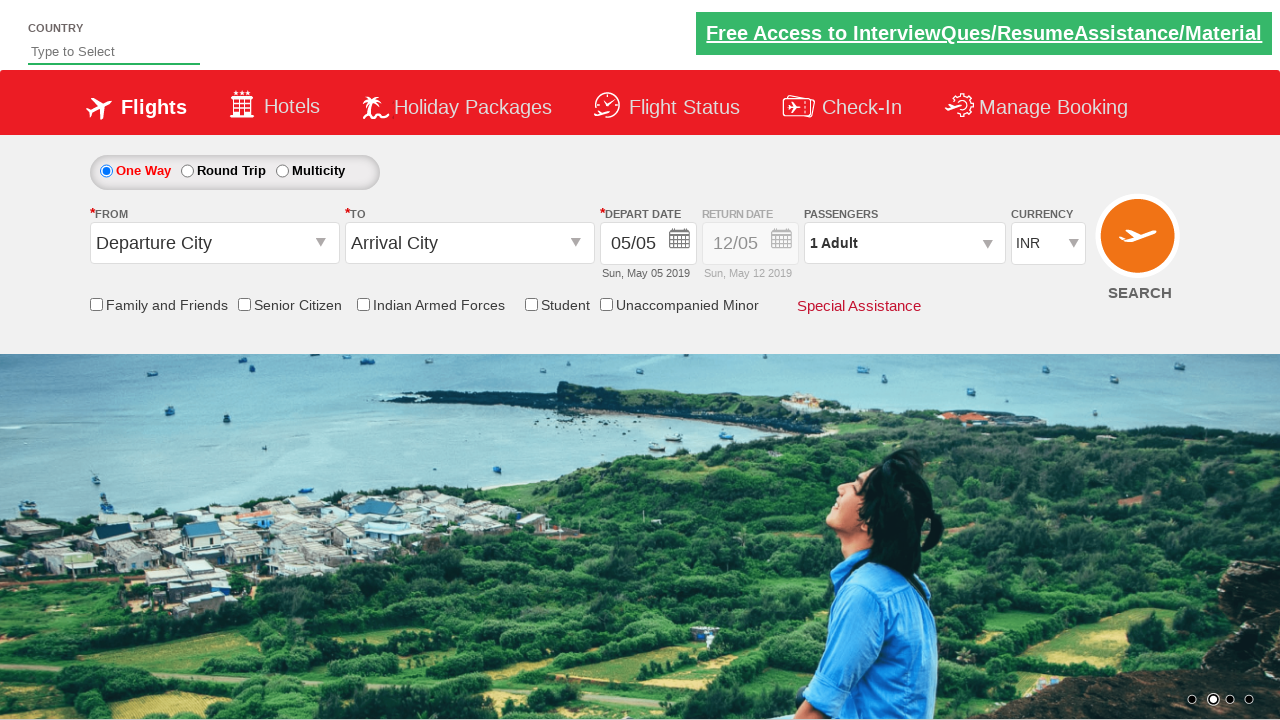

Selected currency dropdown option by visible text 'AED' on #ctl00_mainContent_DropDownListCurrency
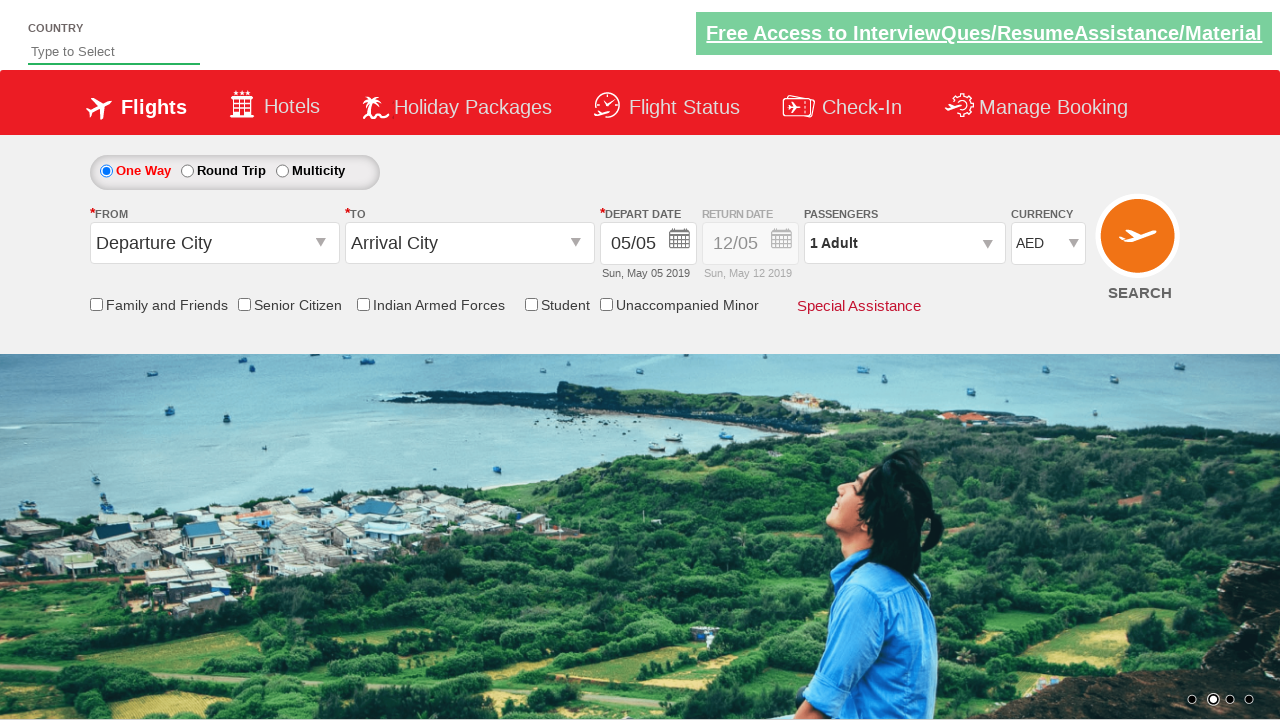

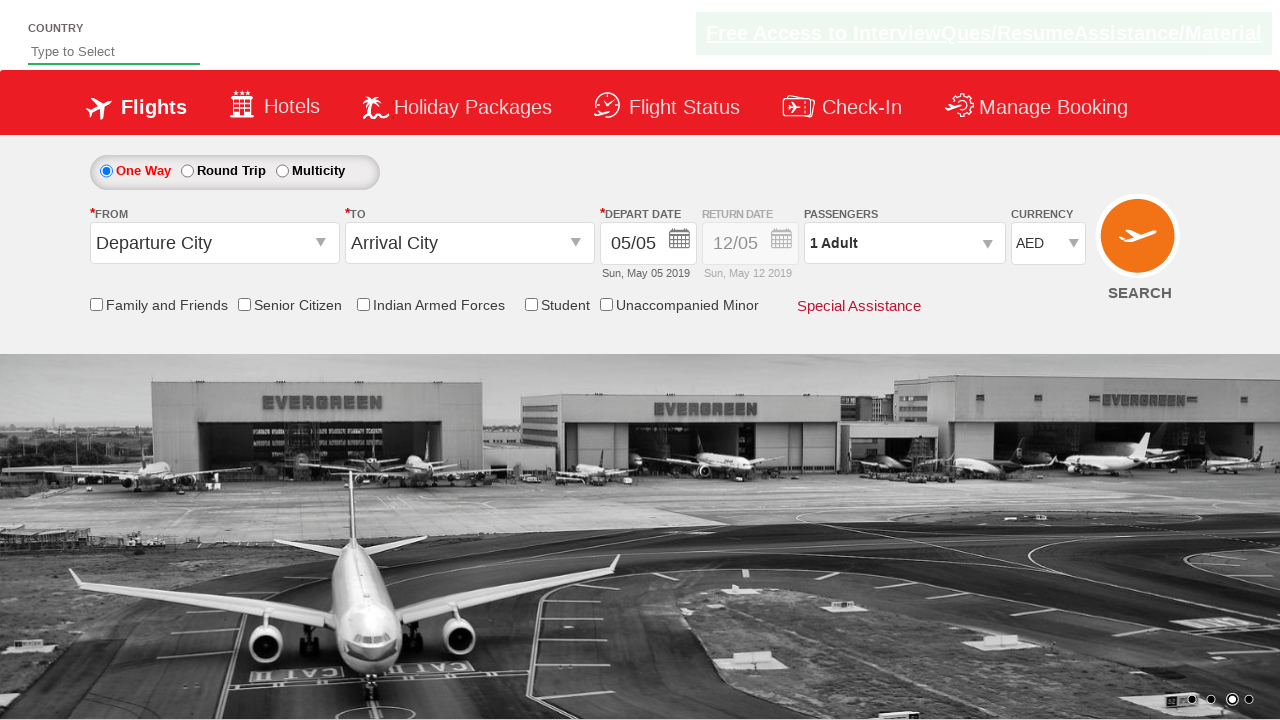